Tests the table search functionality on Selenium Playground by entering "New York" in the search box and validating that the table filters to show only matching rows.

Starting URL: https://www.lambdatest.com/selenium-playground/table-sort-search-demo

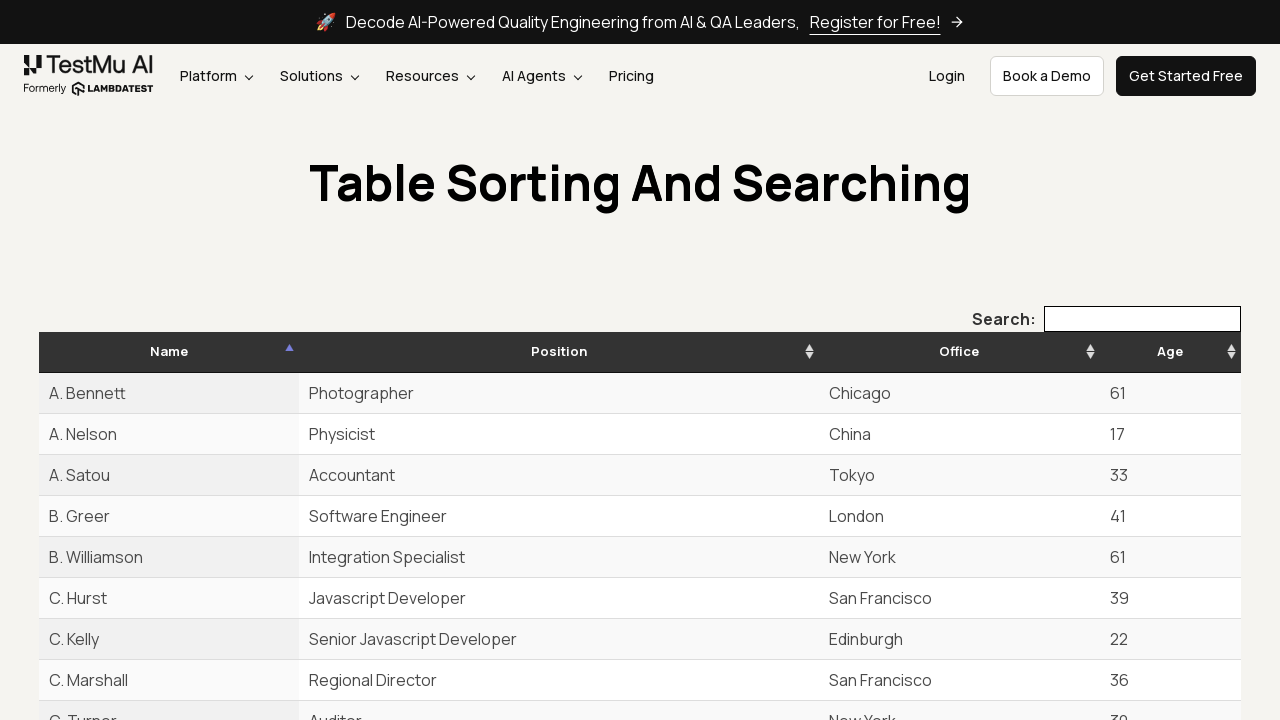

Table loaded on Selenium Playground
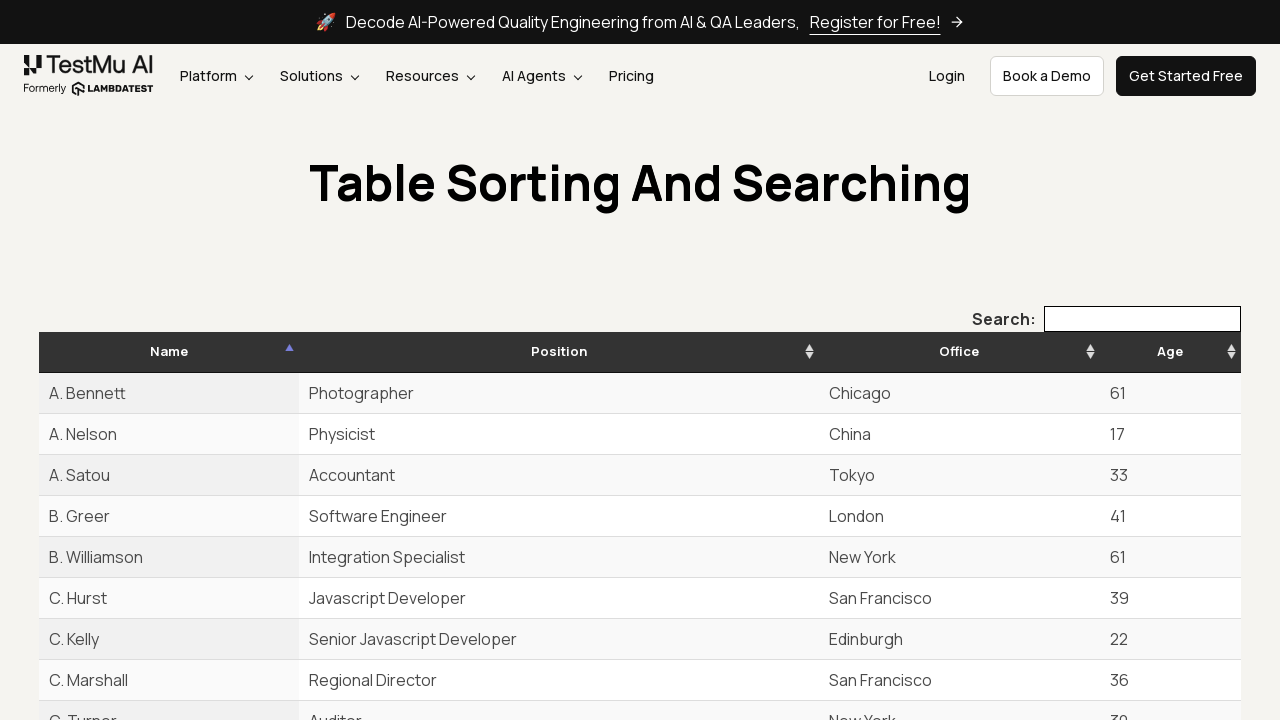

Entered 'New York' in the search box on input[type='search']
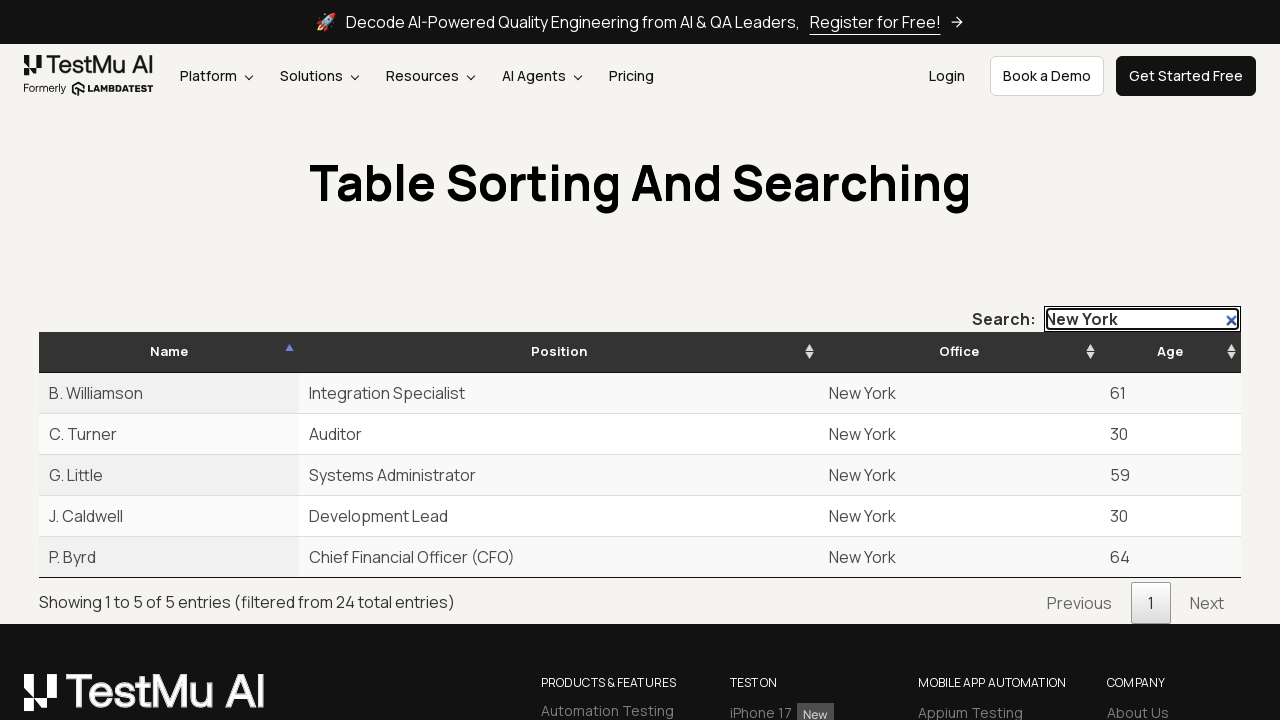

Waited for table filtering animation to complete
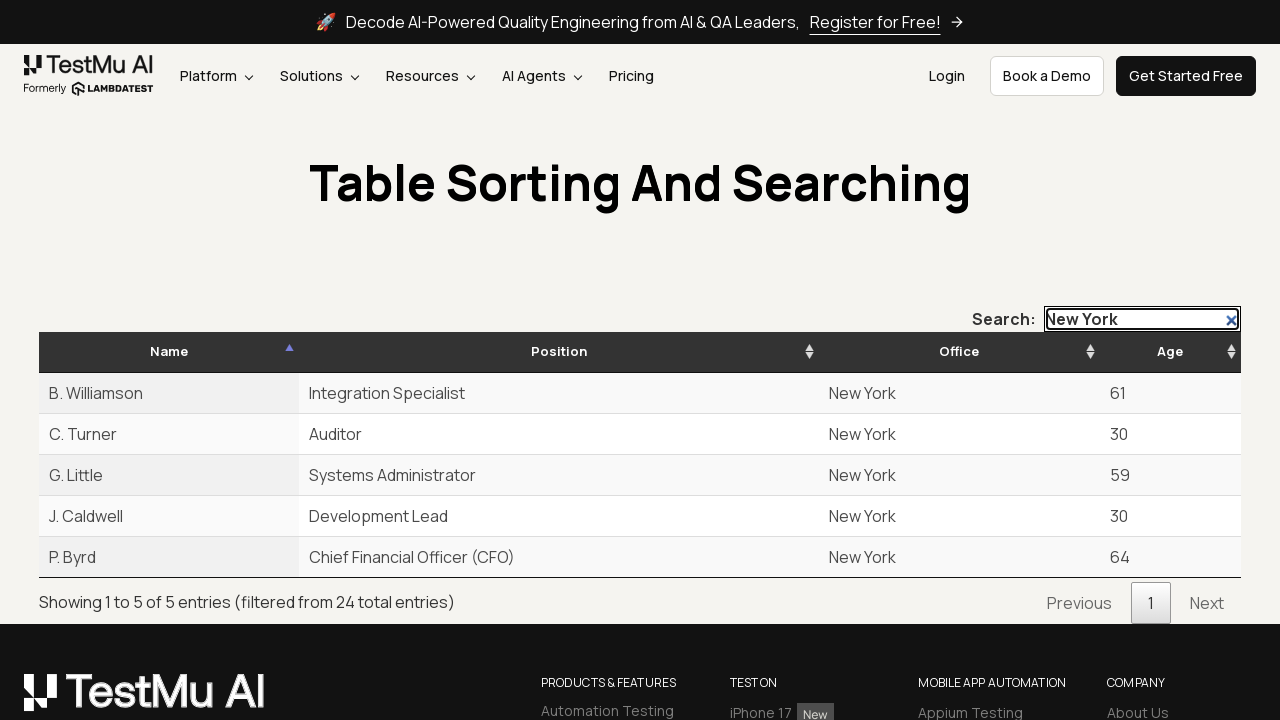

Verified filtered table rows containing 'New York' are visible
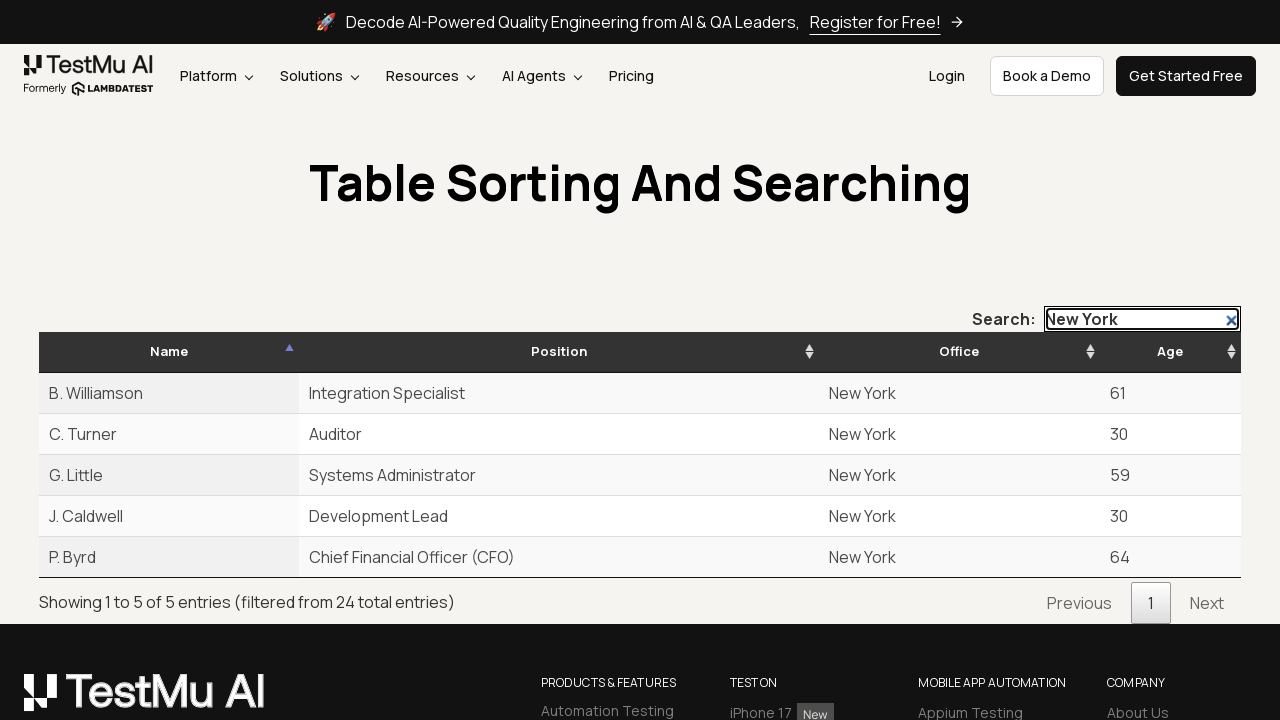

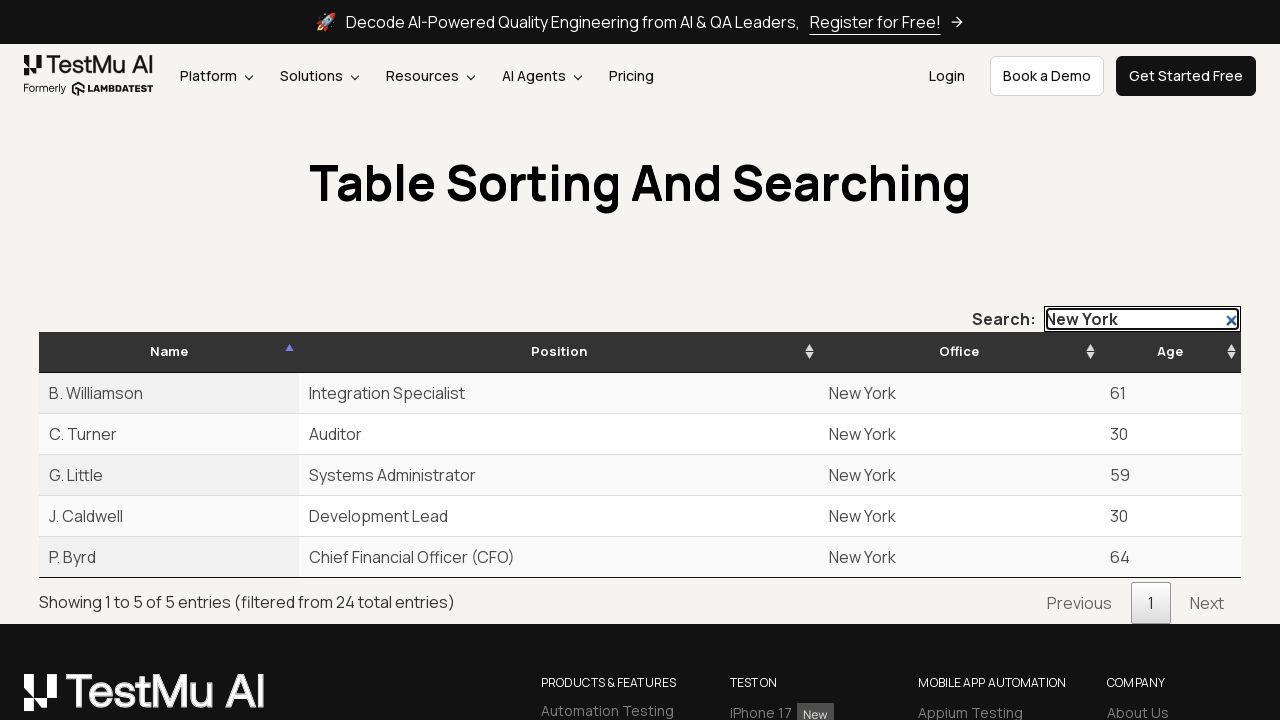